Tests the RPA Challenge by clicking the Start button and filling out the form with personal information fields (first name, last name, email, address, company name, role, phone number) then submitting. Performs multiple iterations to simulate the challenge.

Starting URL: https://rpachallenge.com

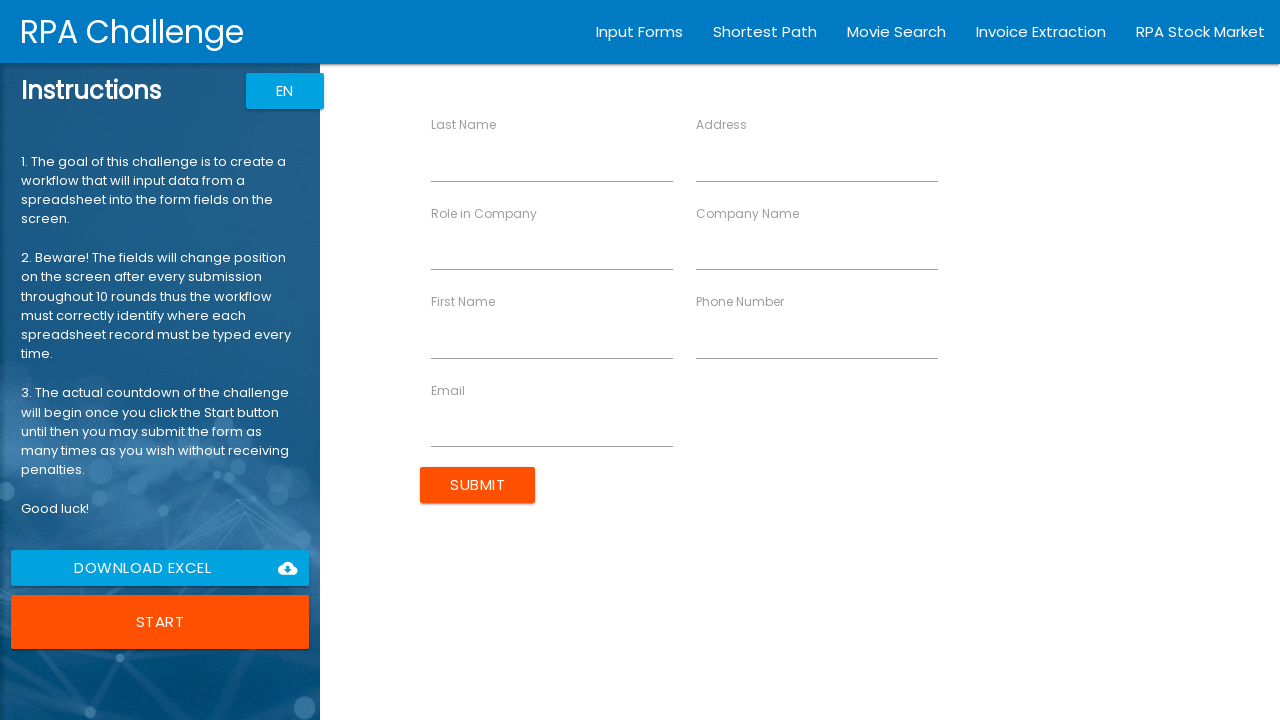

Clicked Start button to begin the RPA Challenge at (160, 622) on xpath=//button[contains(text(),'Start')]
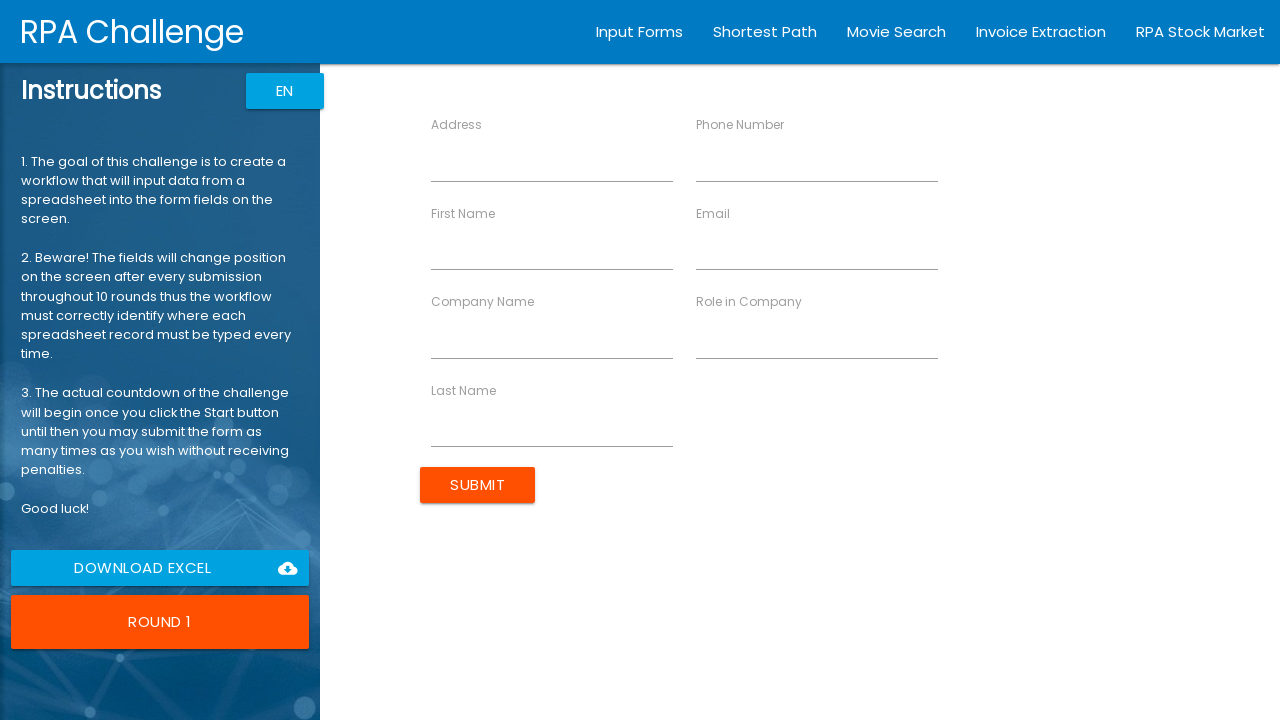

Filled First Name field with 'John' on //label[contains(text(),'First Name')]/following-sibling::input
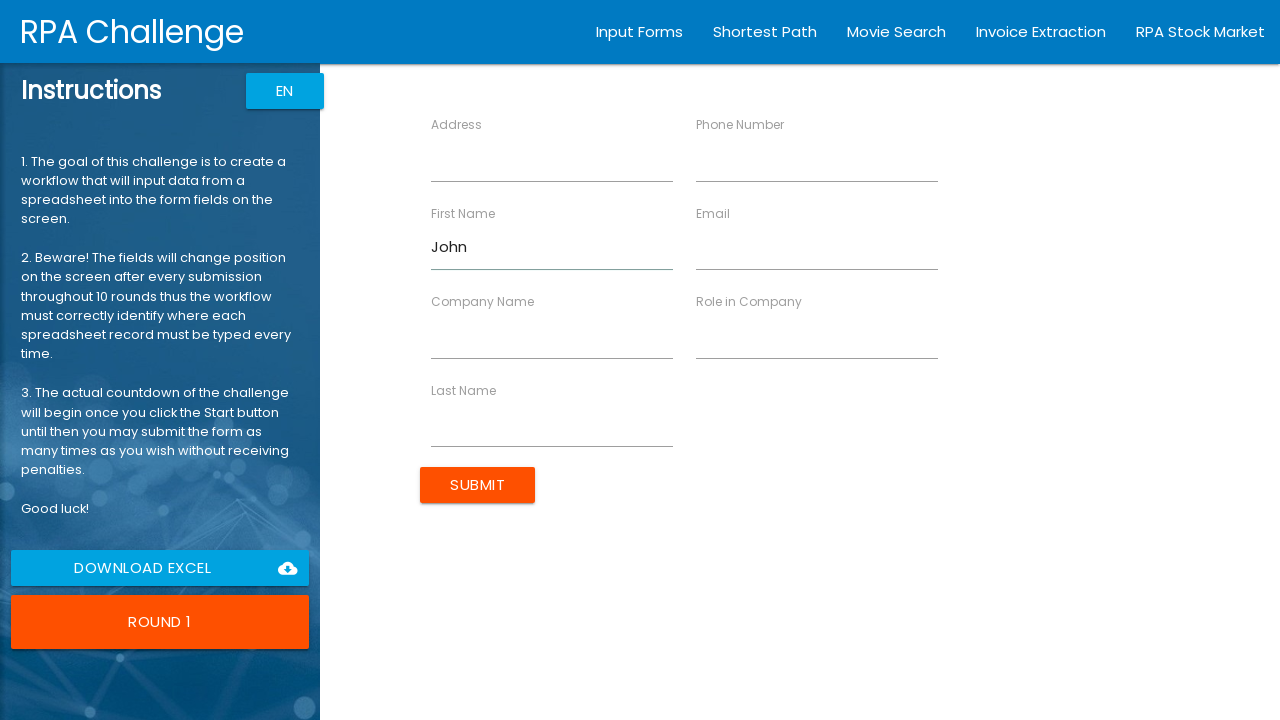

Filled Last Name field with 'Smith' on //label[contains(text(),'Last Name')]/following-sibling::input
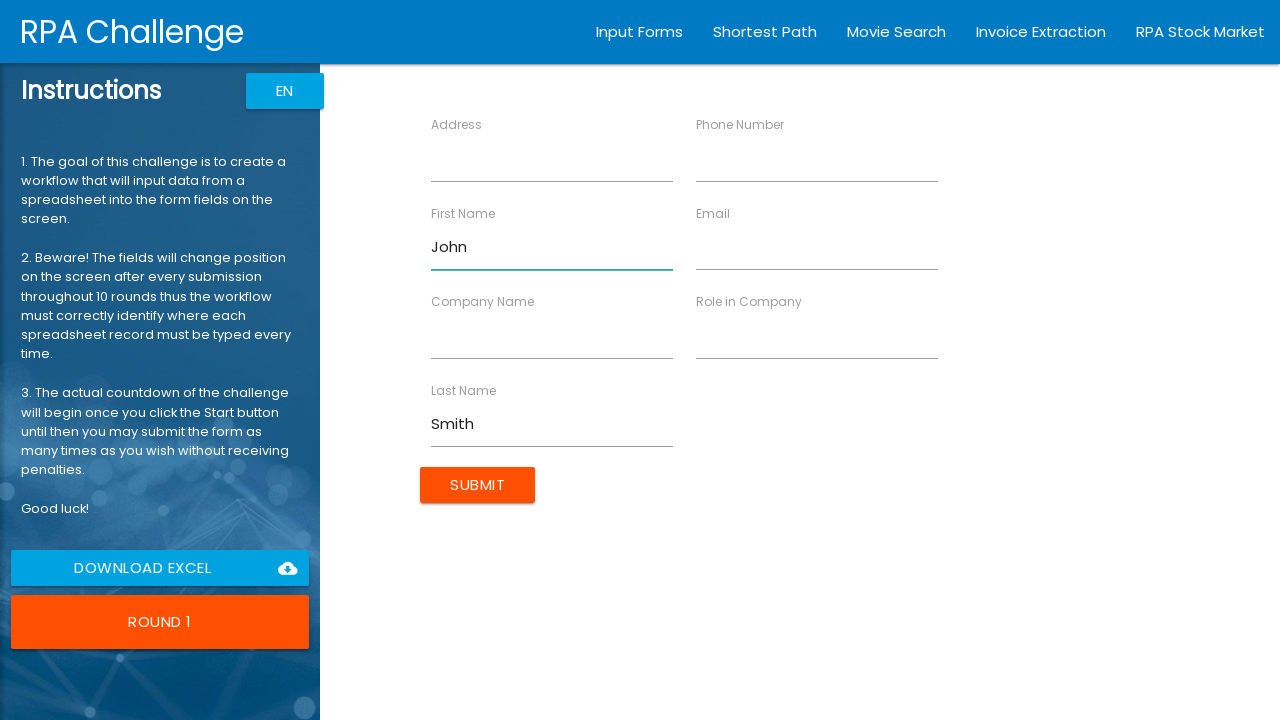

Filled Email field with 'john.smith@example.com' on //label[contains(text(),'Email')]/following-sibling::input
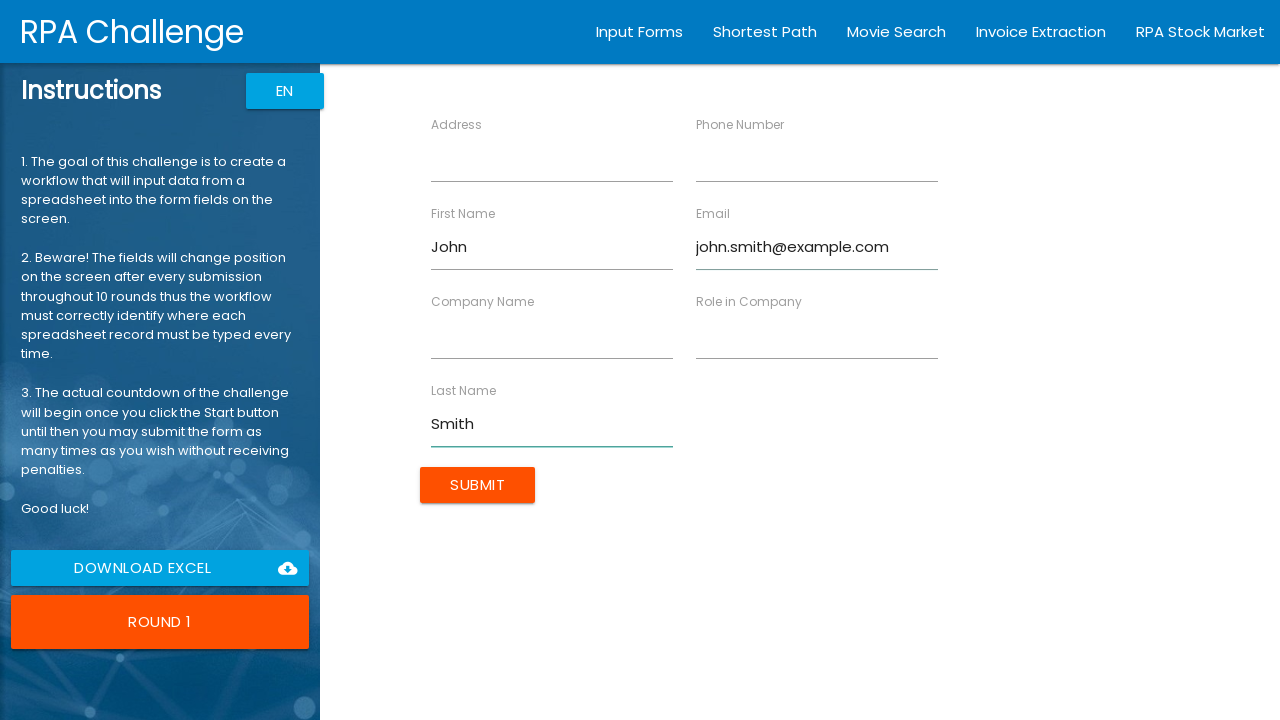

Filled Address field with '123 Main St, Boston, MA' on //label[contains(text(),'Address')]/following-sibling::input
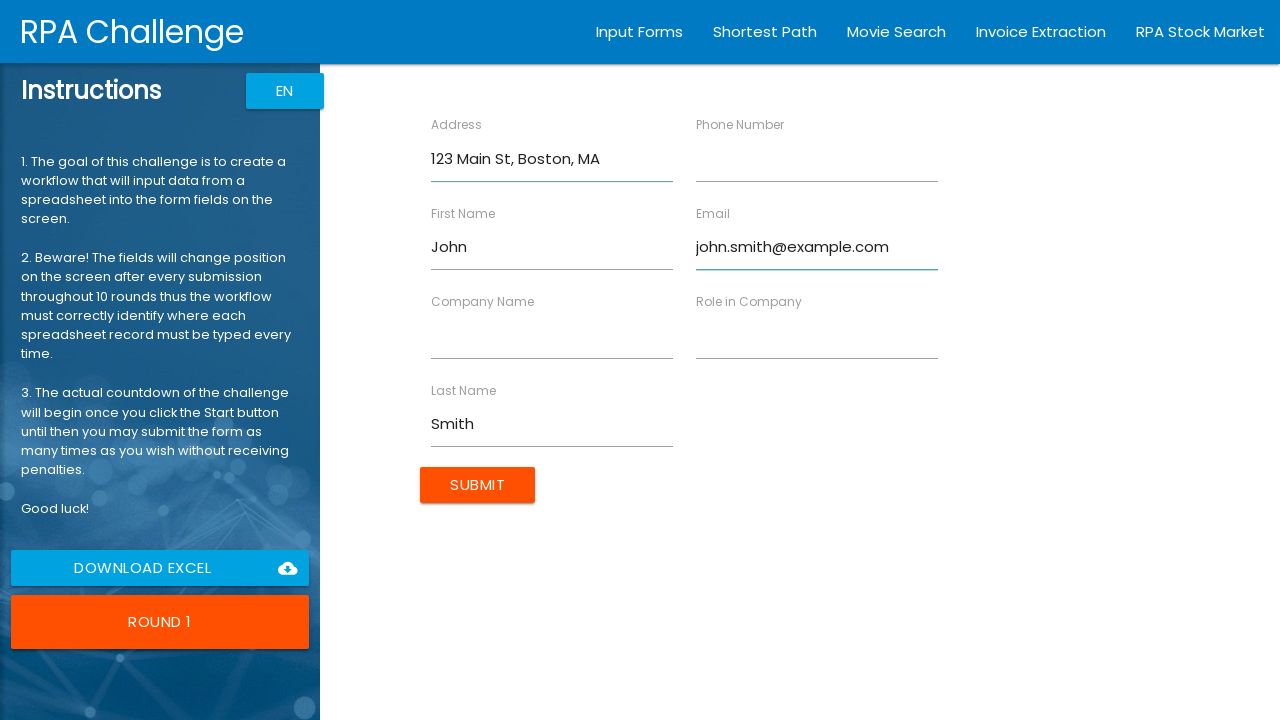

Filled Company Name field with 'Tech Corp' on //label[contains(text(),'Company Name')]/following-sibling::input
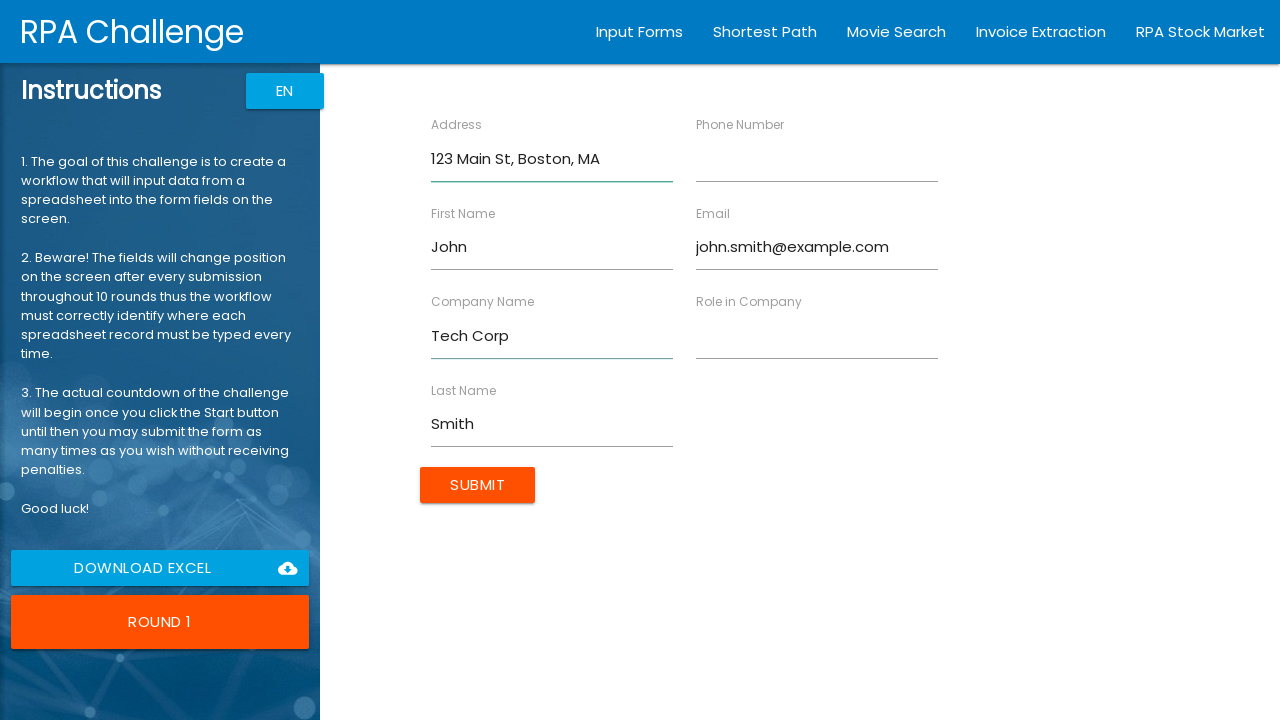

Filled Role in Company field with 'Developer' on //label[contains(text(),'Role in Company')]/following-sibling::input
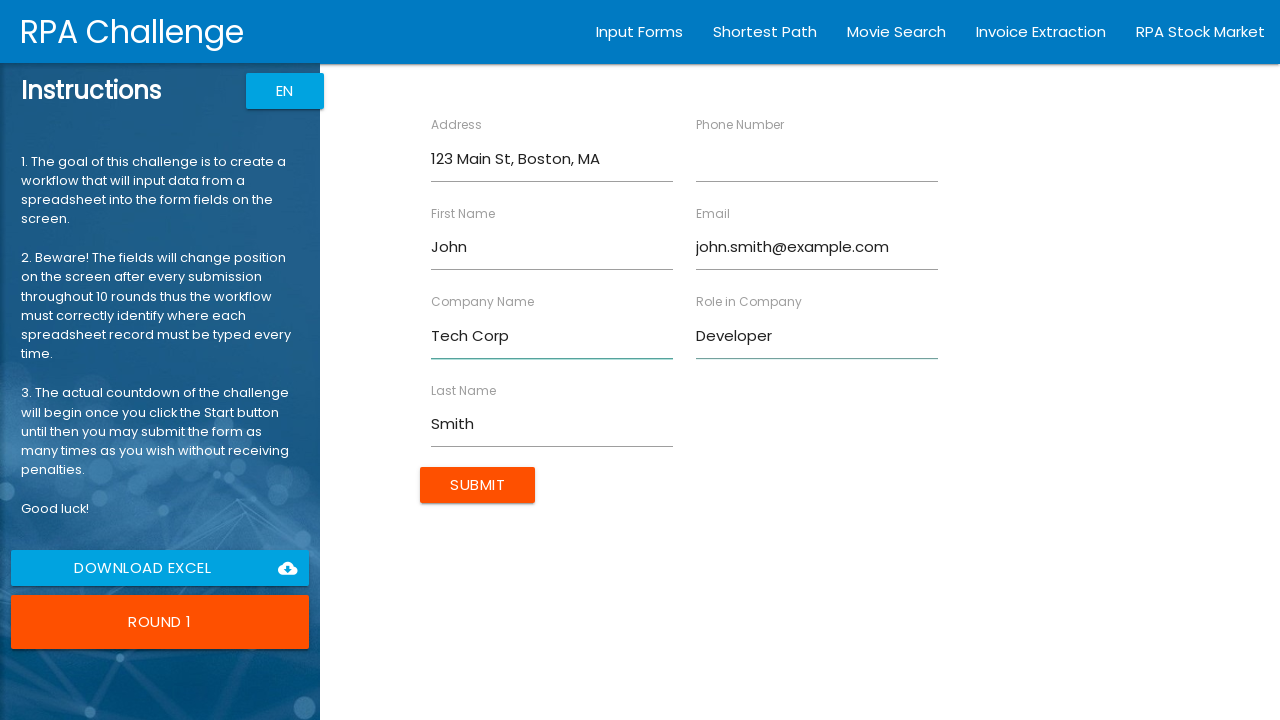

Filled Phone Number field with '555-123-4567' on //label[contains(text(),'Phone Number')]/following-sibling::input
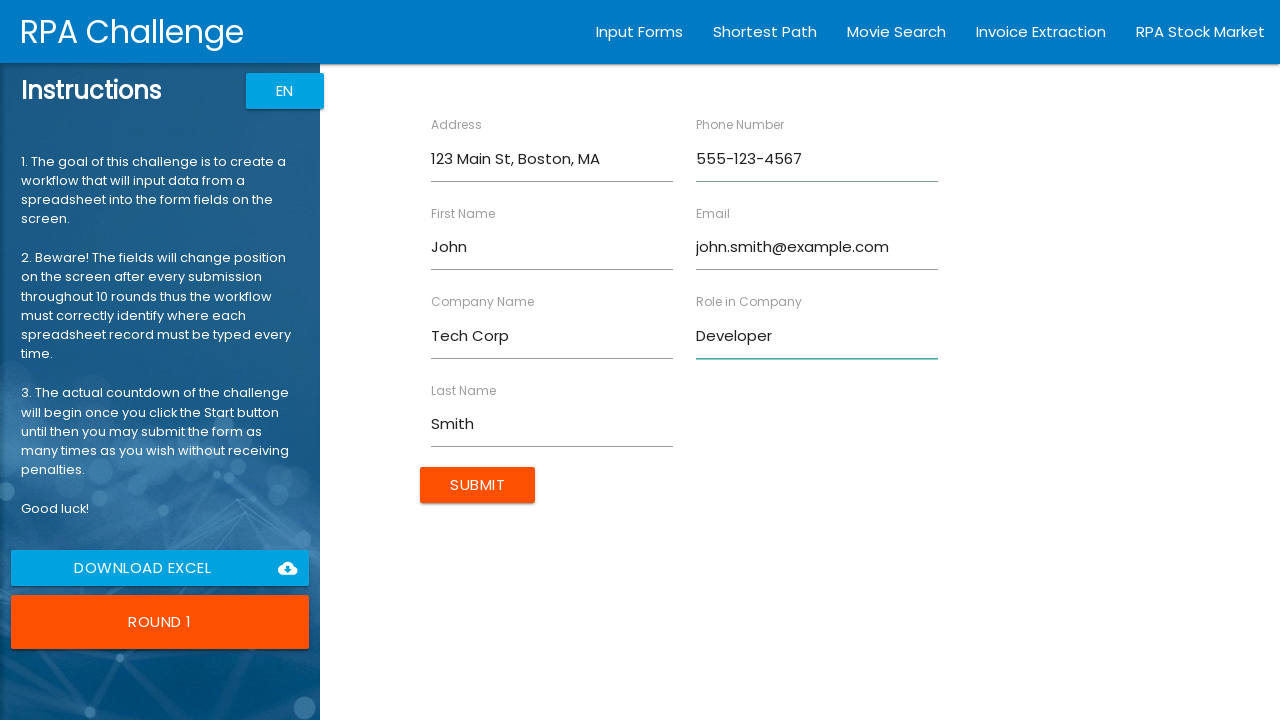

Clicked Submit button to submit form entry for John Smith at (478, 485) on input[type='submit']
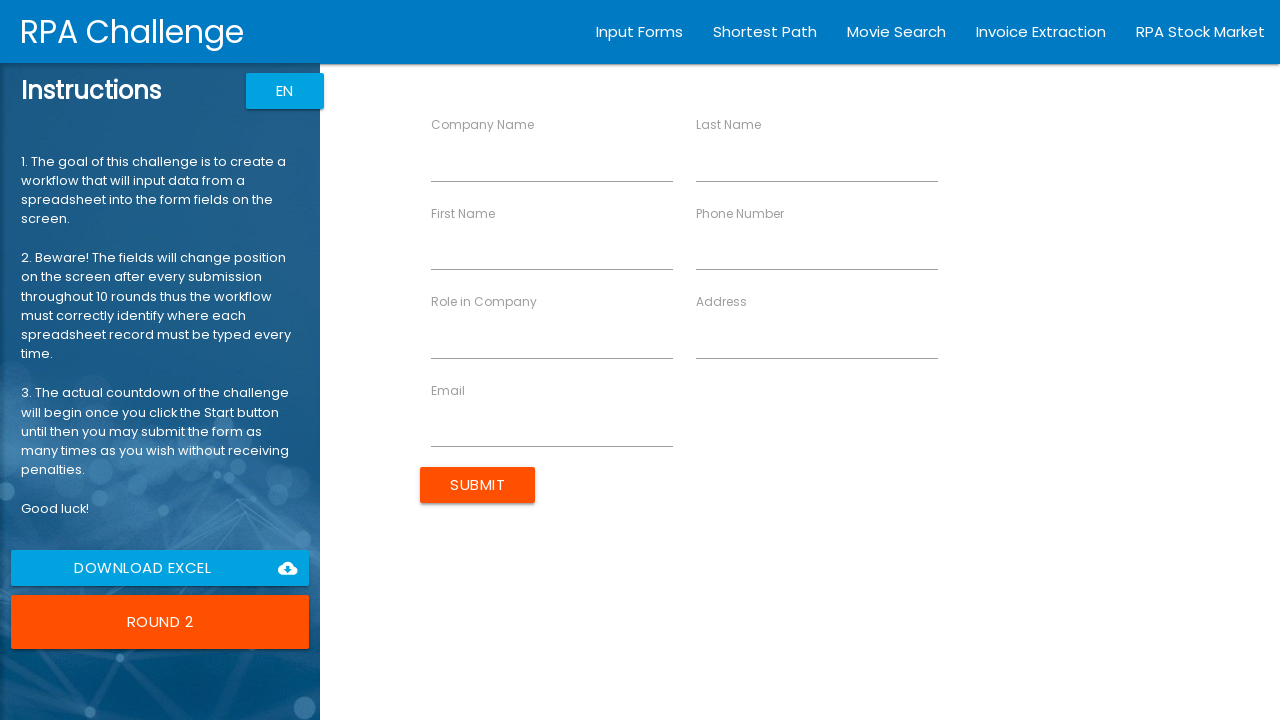

Filled First Name field with 'Sarah' on //label[contains(text(),'First Name')]/following-sibling::input
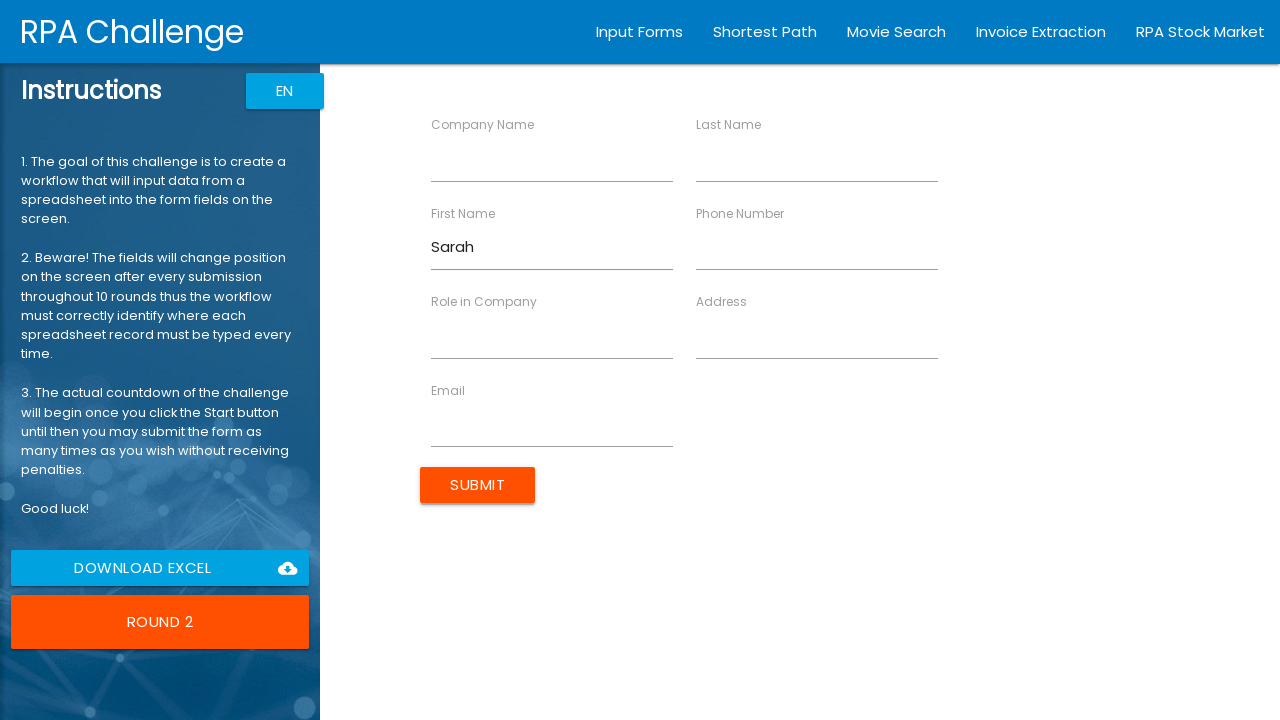

Filled Last Name field with 'Johnson' on //label[contains(text(),'Last Name')]/following-sibling::input
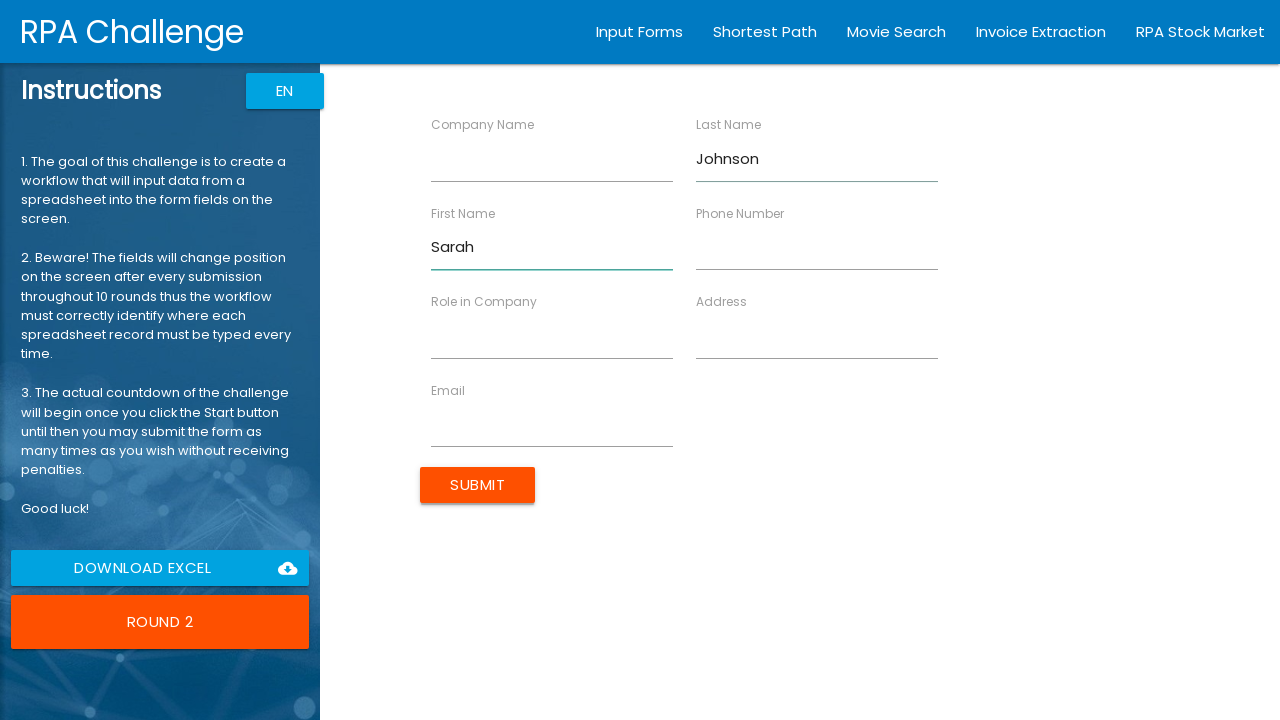

Filled Email field with 'sarah.j@example.com' on //label[contains(text(),'Email')]/following-sibling::input
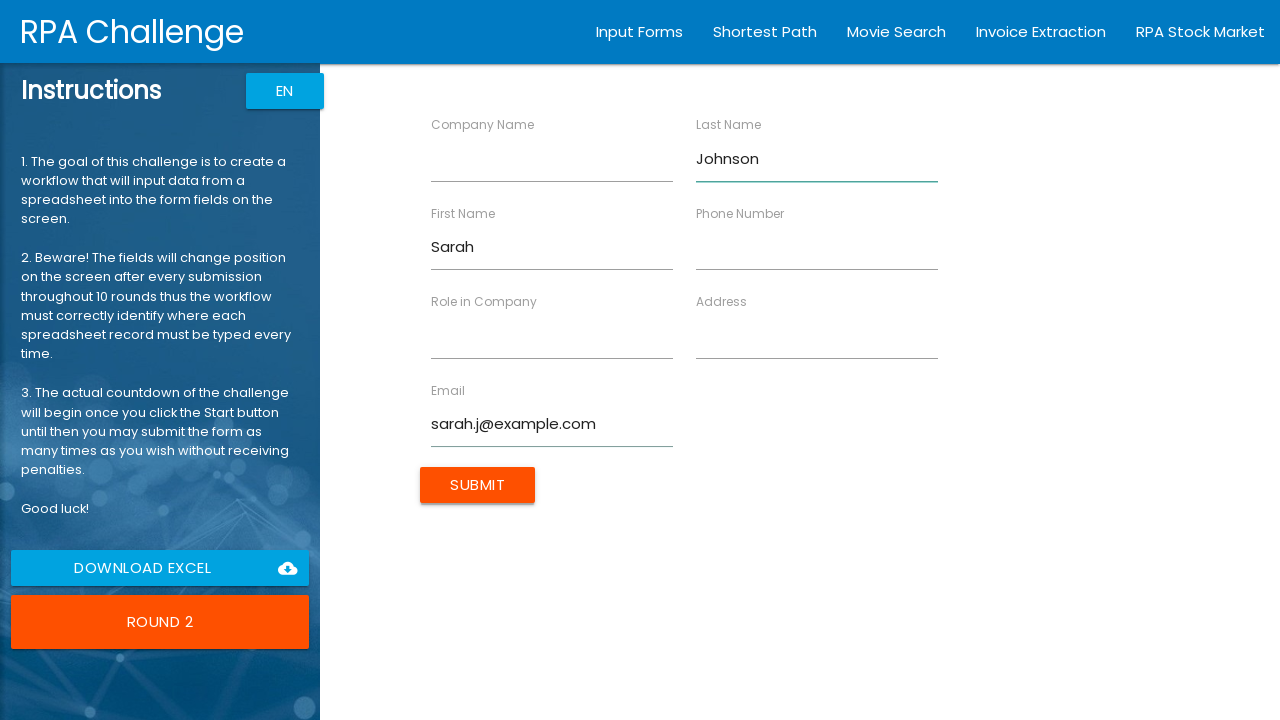

Filled Address field with '456 Oak Ave, Seattle, WA' on //label[contains(text(),'Address')]/following-sibling::input
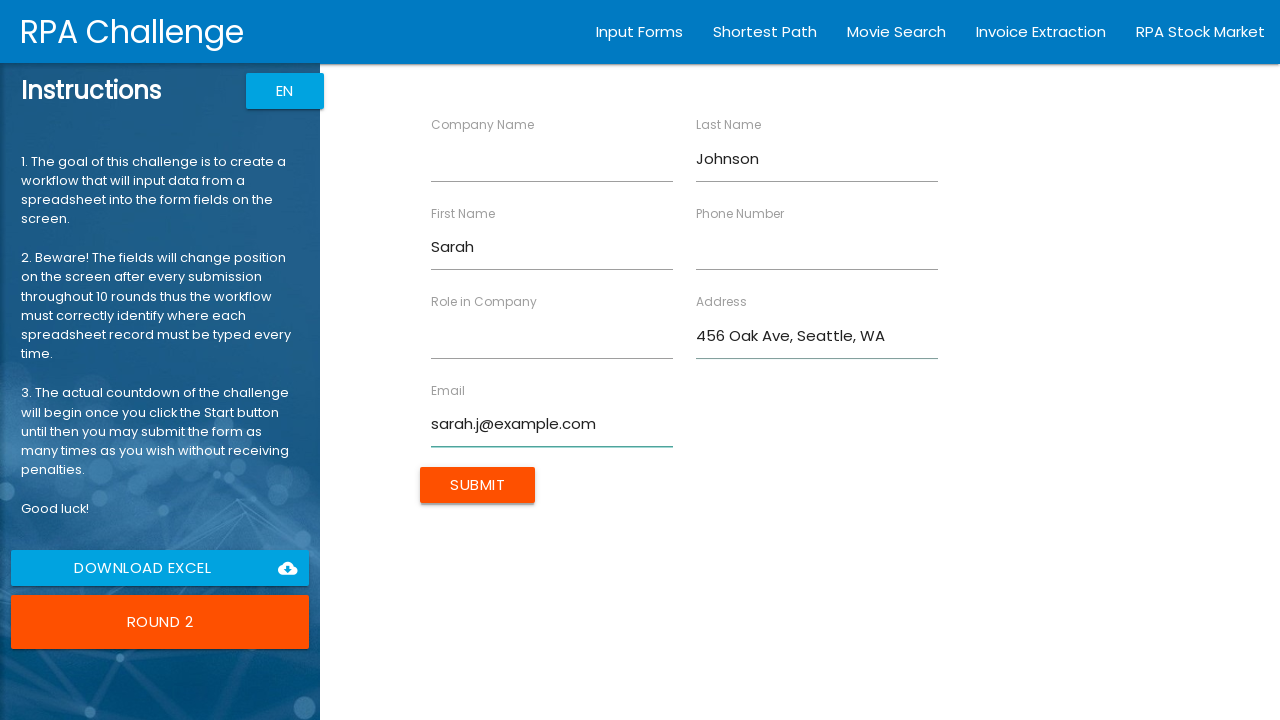

Filled Company Name field with 'Data Inc' on //label[contains(text(),'Company Name')]/following-sibling::input
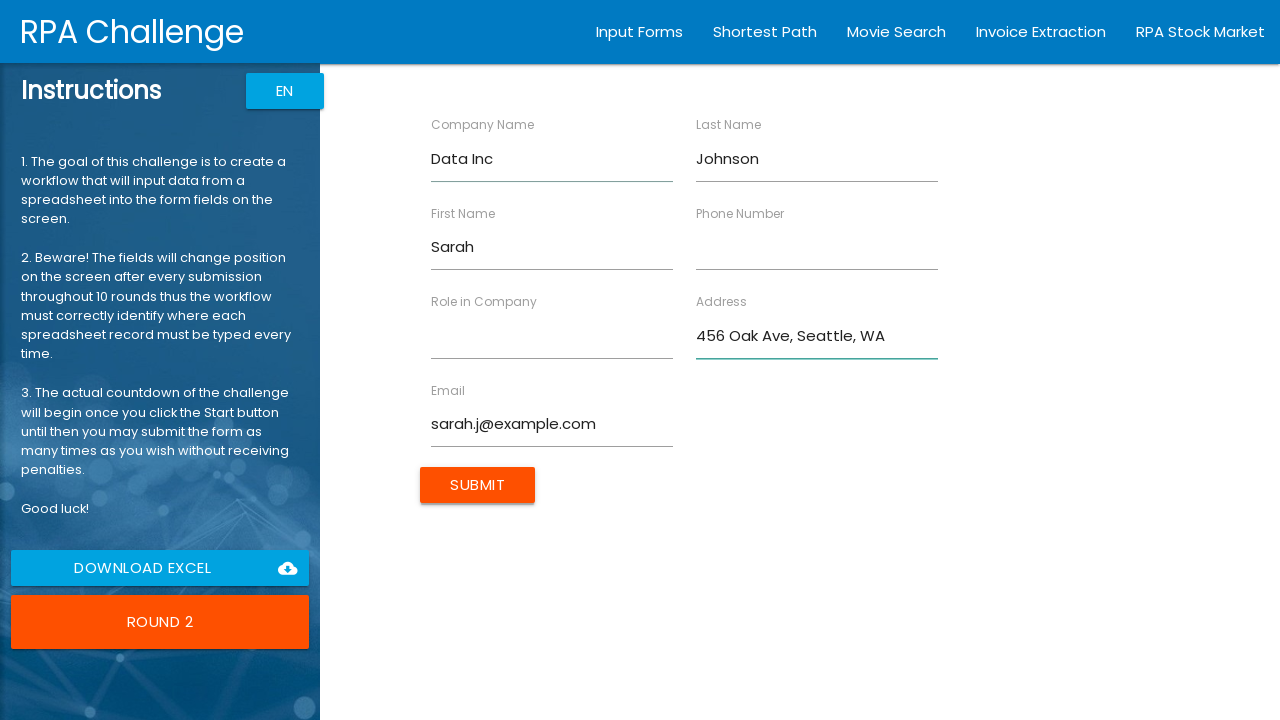

Filled Role in Company field with 'Manager' on //label[contains(text(),'Role in Company')]/following-sibling::input
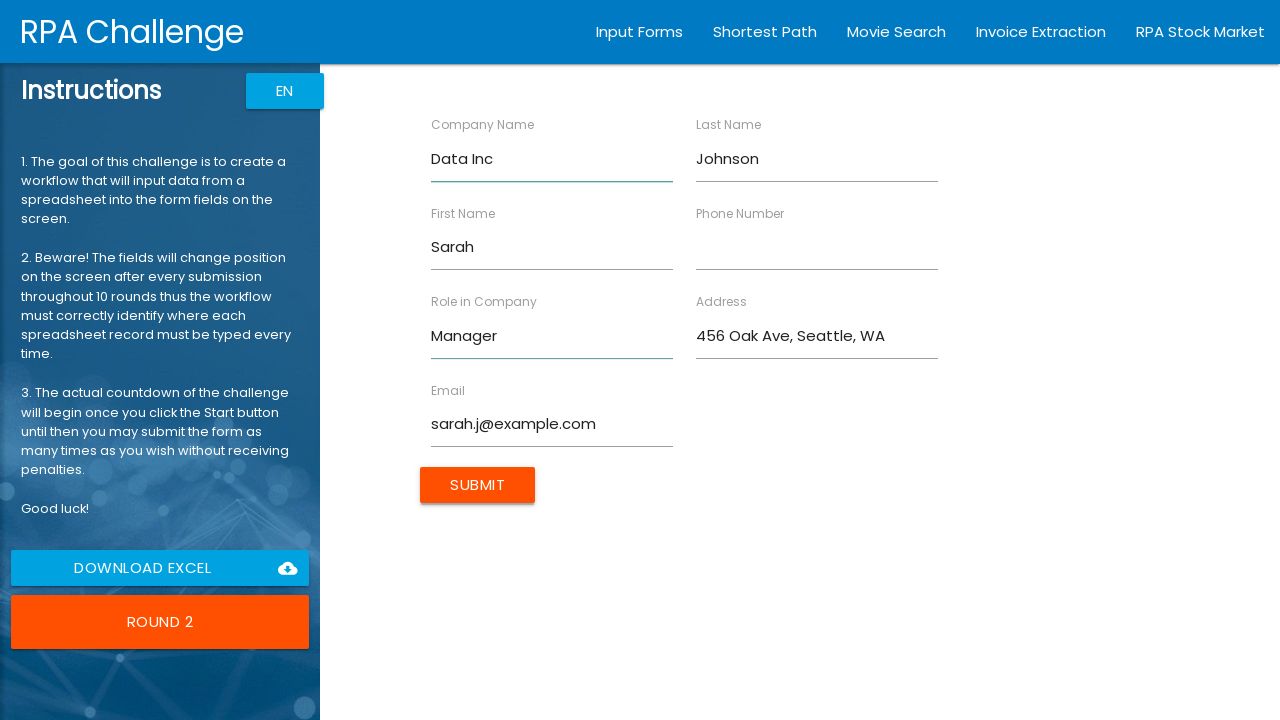

Filled Phone Number field with '555-987-6543' on //label[contains(text(),'Phone Number')]/following-sibling::input
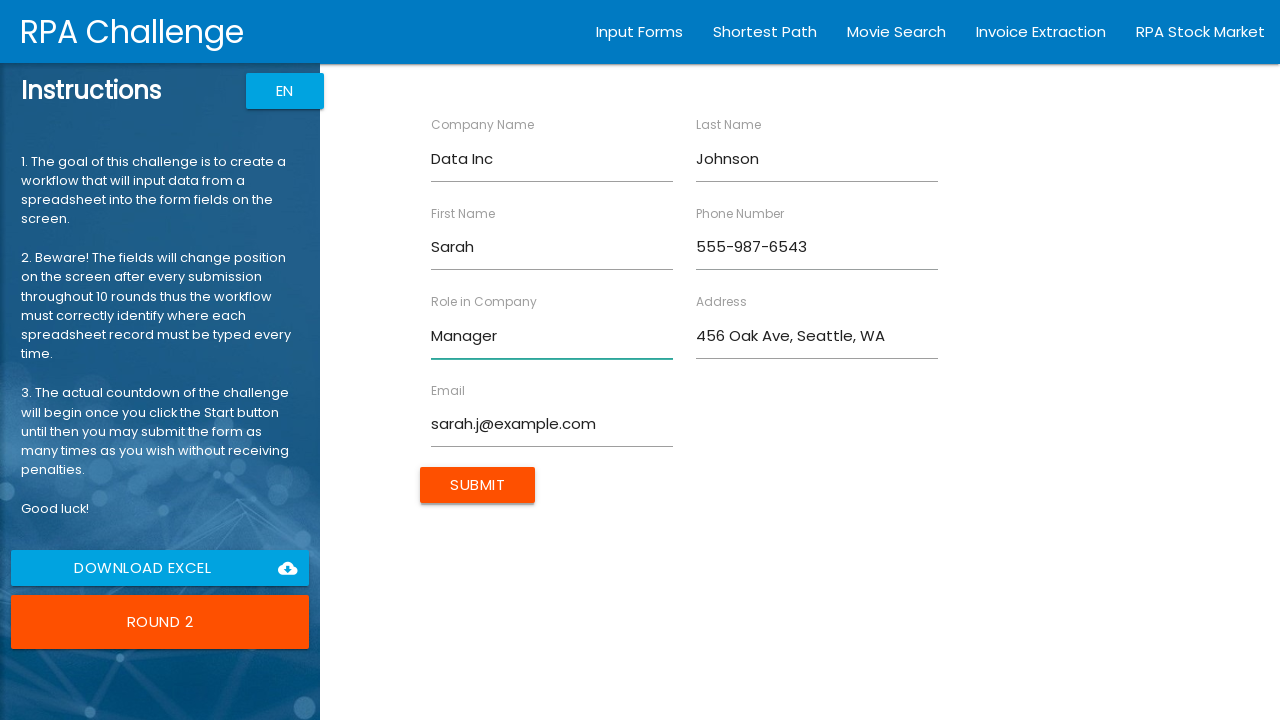

Clicked Submit button to submit form entry for Sarah Johnson at (478, 485) on input[type='submit']
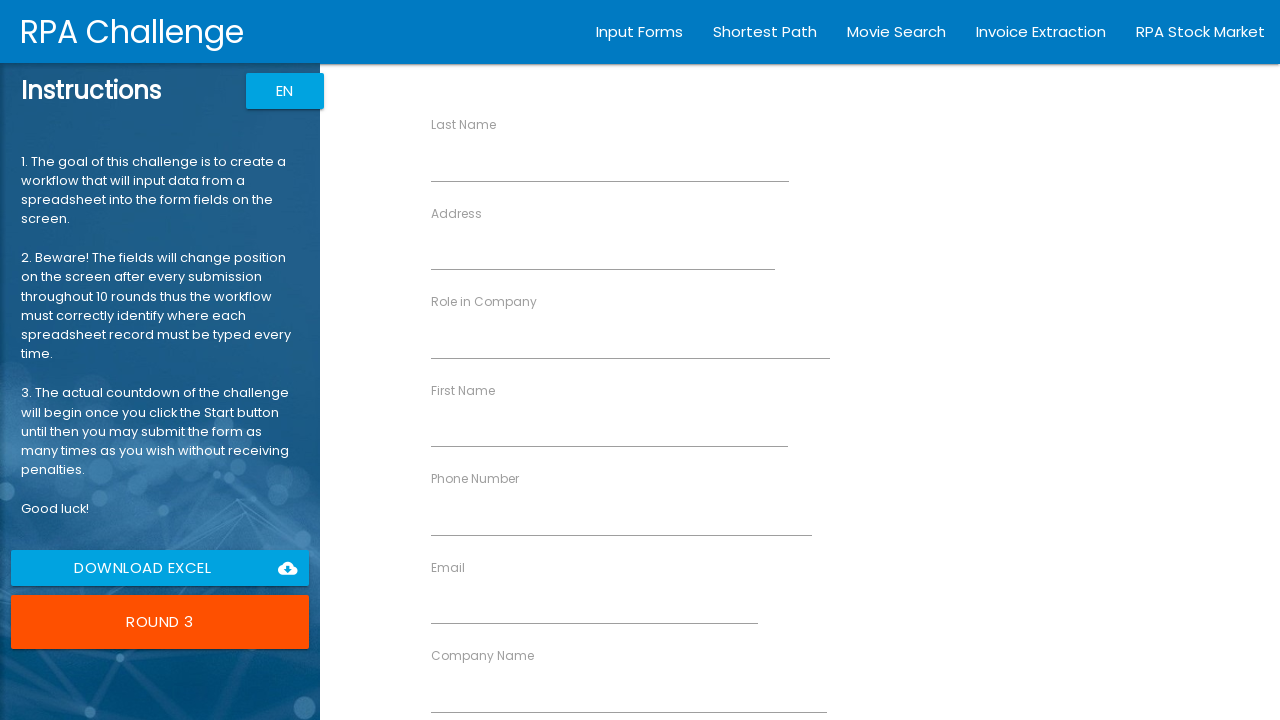

Filled First Name field with 'Michael' on //label[contains(text(),'First Name')]/following-sibling::input
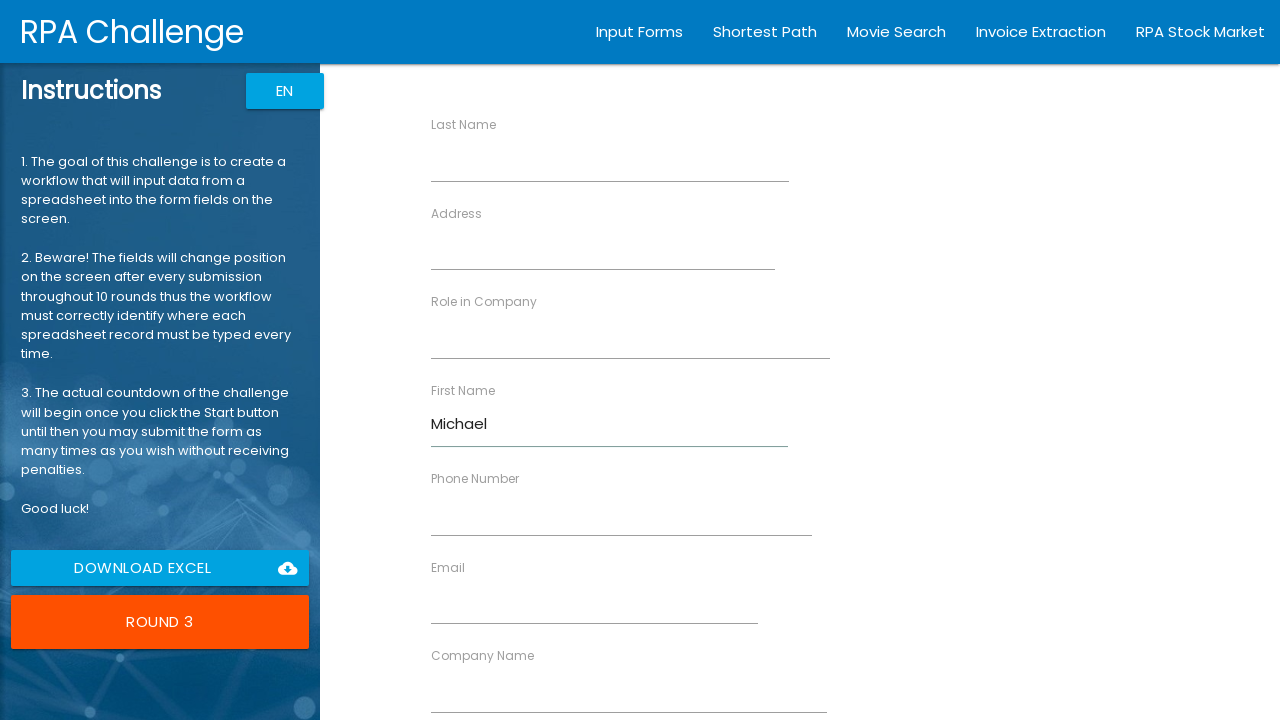

Filled Last Name field with 'Brown' on //label[contains(text(),'Last Name')]/following-sibling::input
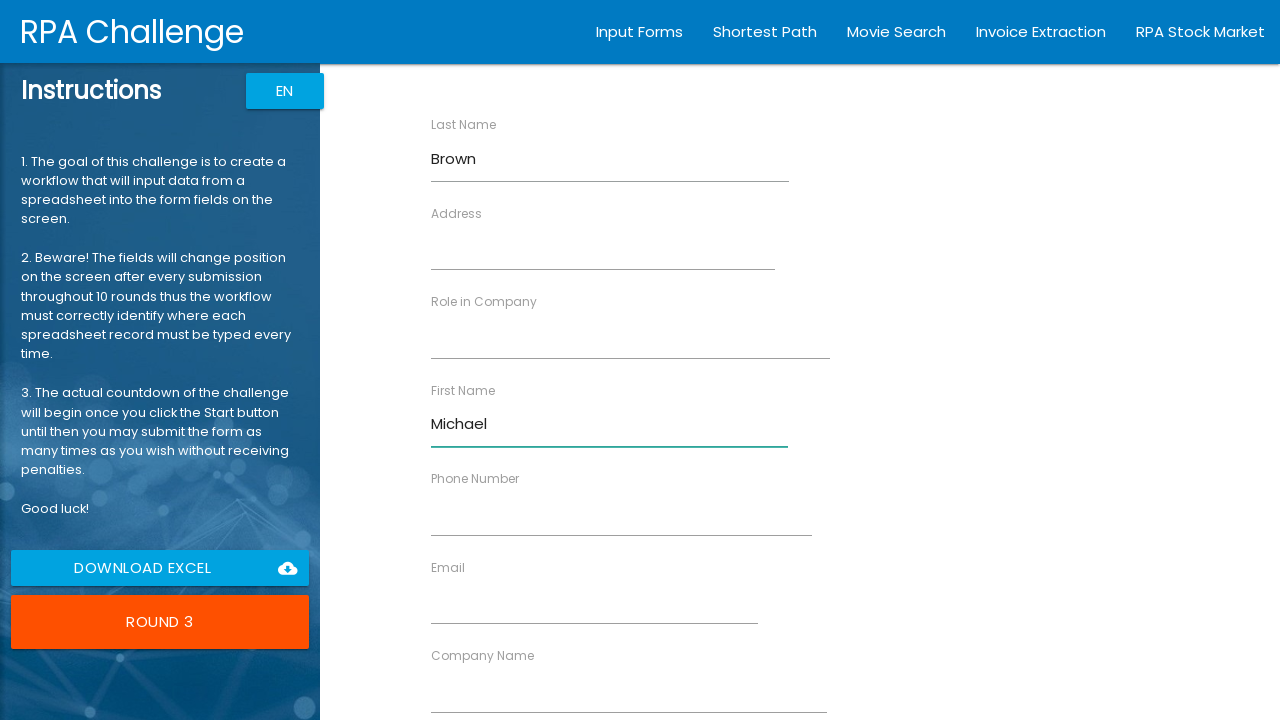

Filled Email field with 'm.brown@example.com' on //label[contains(text(),'Email')]/following-sibling::input
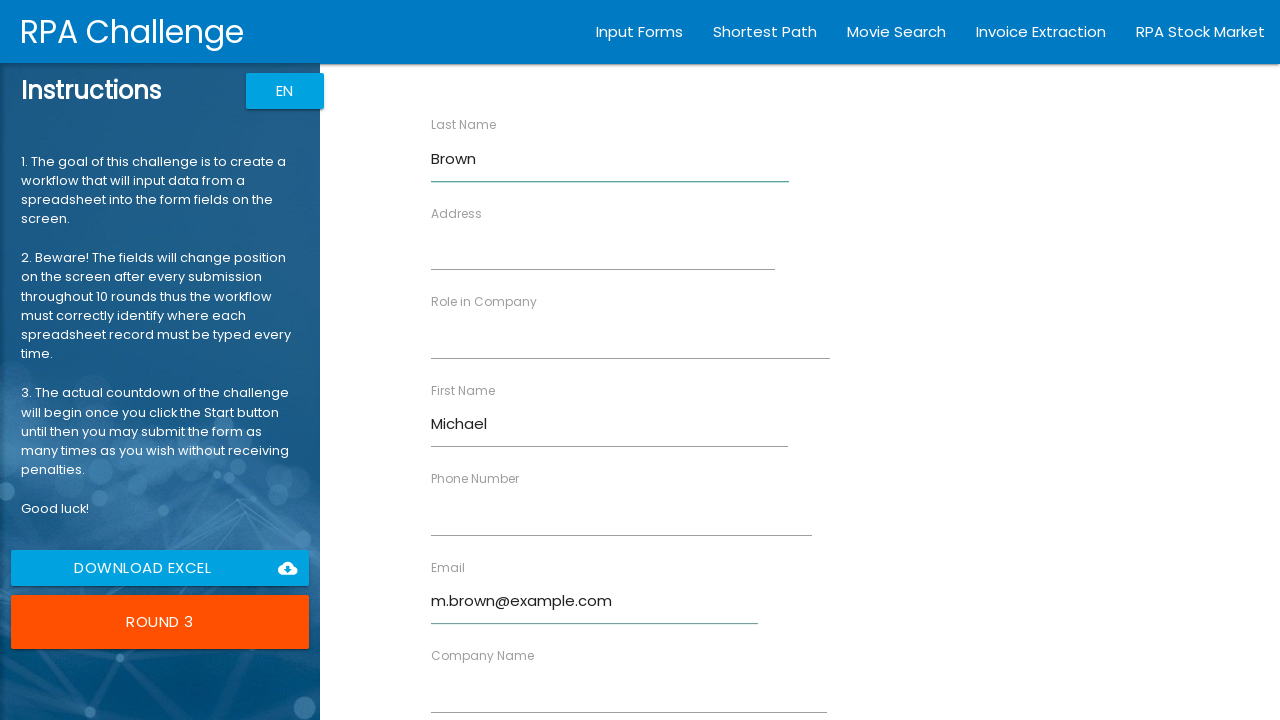

Filled Address field with '789 Pine Rd, Austin, TX' on //label[contains(text(),'Address')]/following-sibling::input
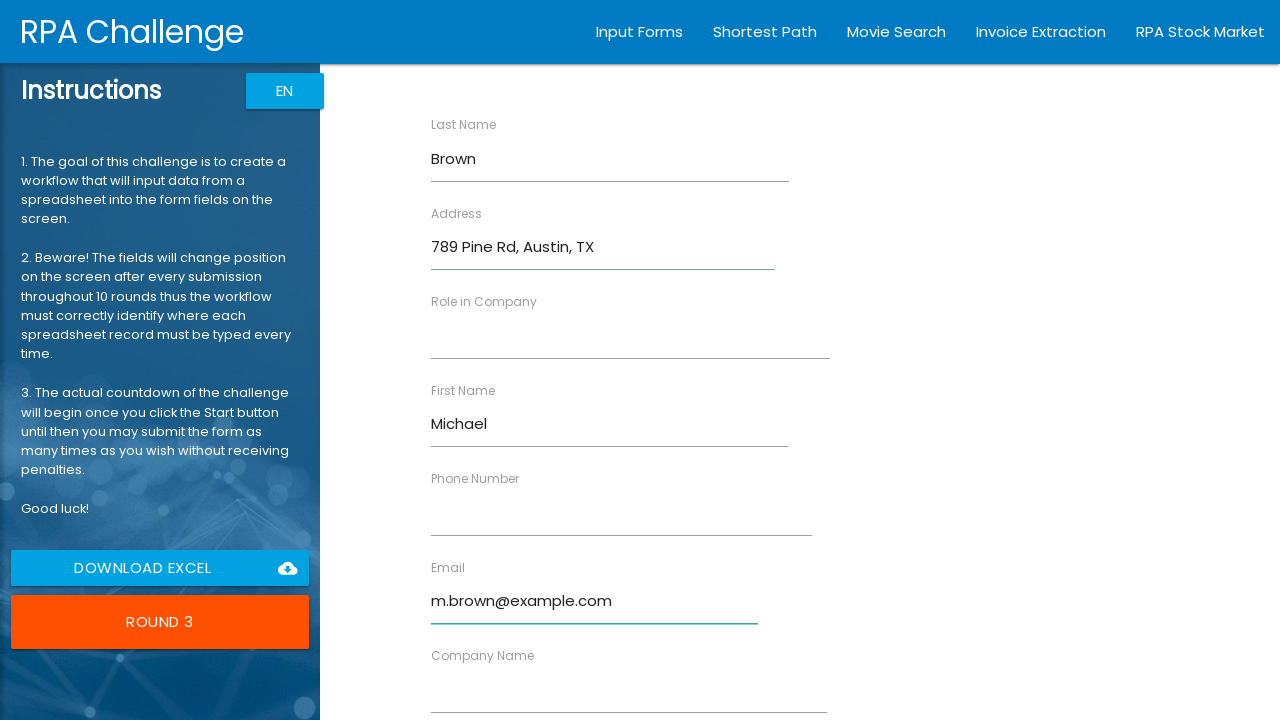

Filled Company Name field with 'Cloud Systems' on //label[contains(text(),'Company Name')]/following-sibling::input
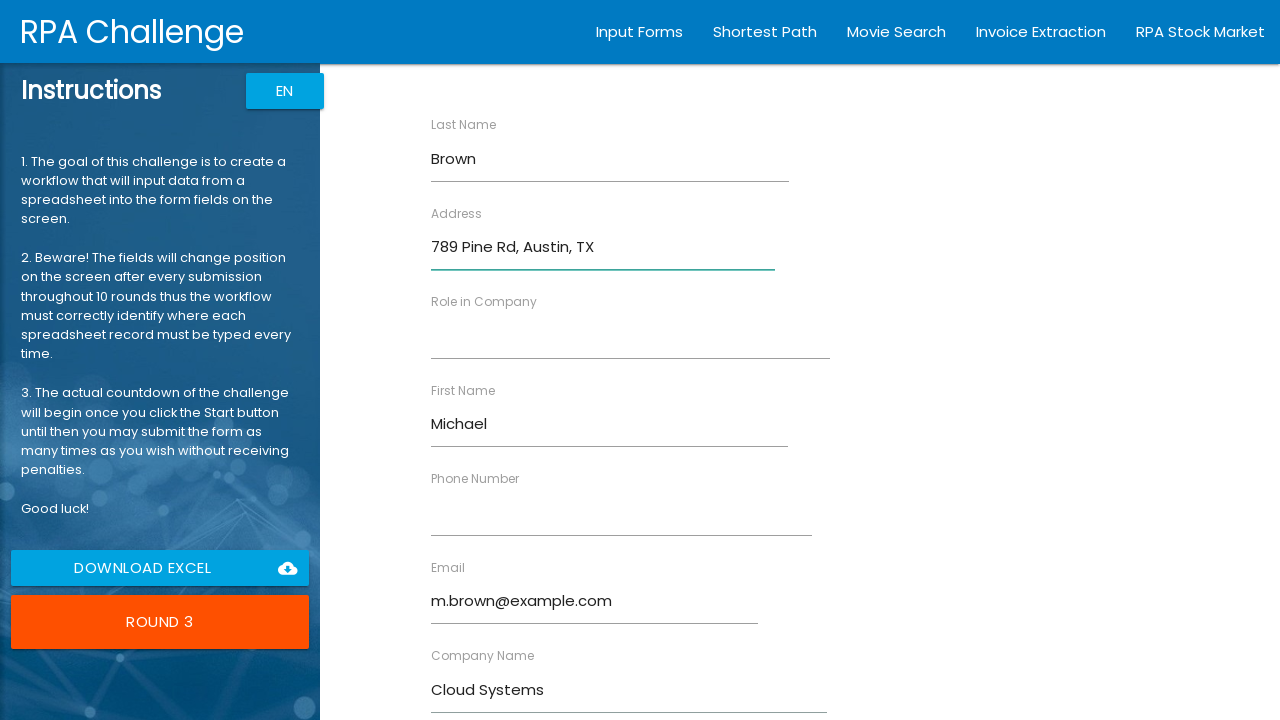

Filled Role in Company field with 'Analyst' on //label[contains(text(),'Role in Company')]/following-sibling::input
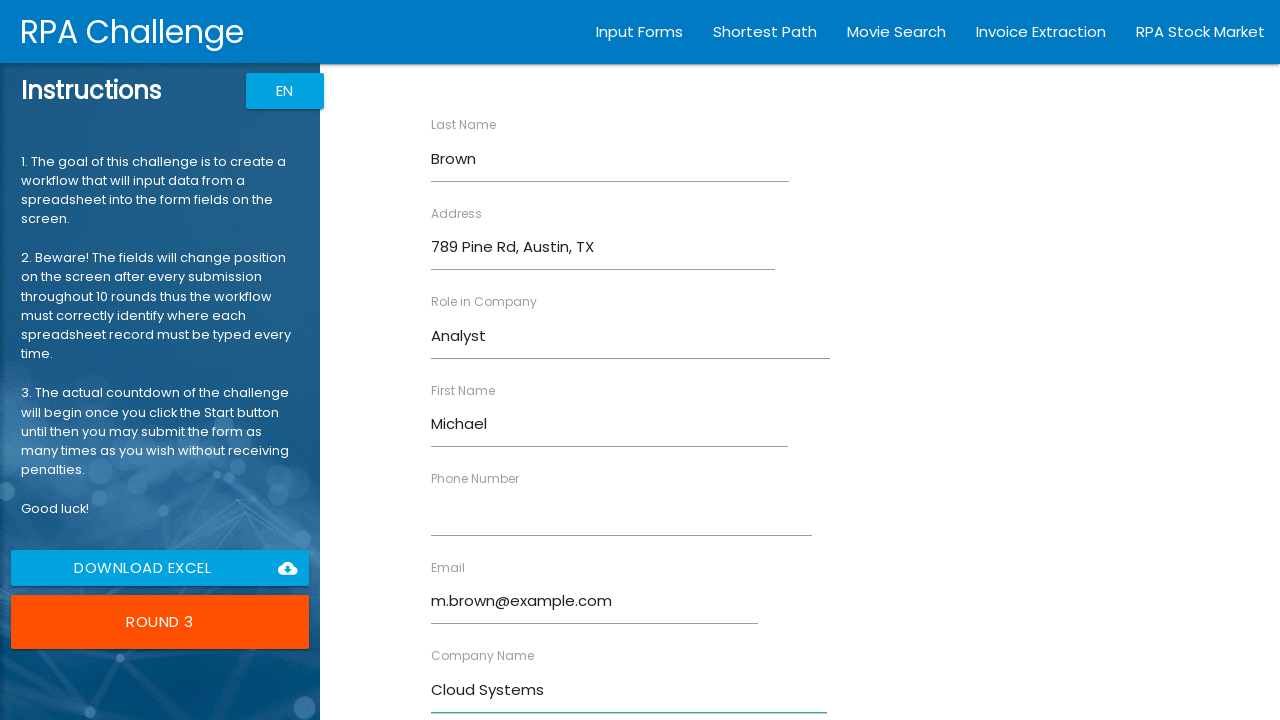

Filled Phone Number field with '555-456-7890' on //label[contains(text(),'Phone Number')]/following-sibling::input
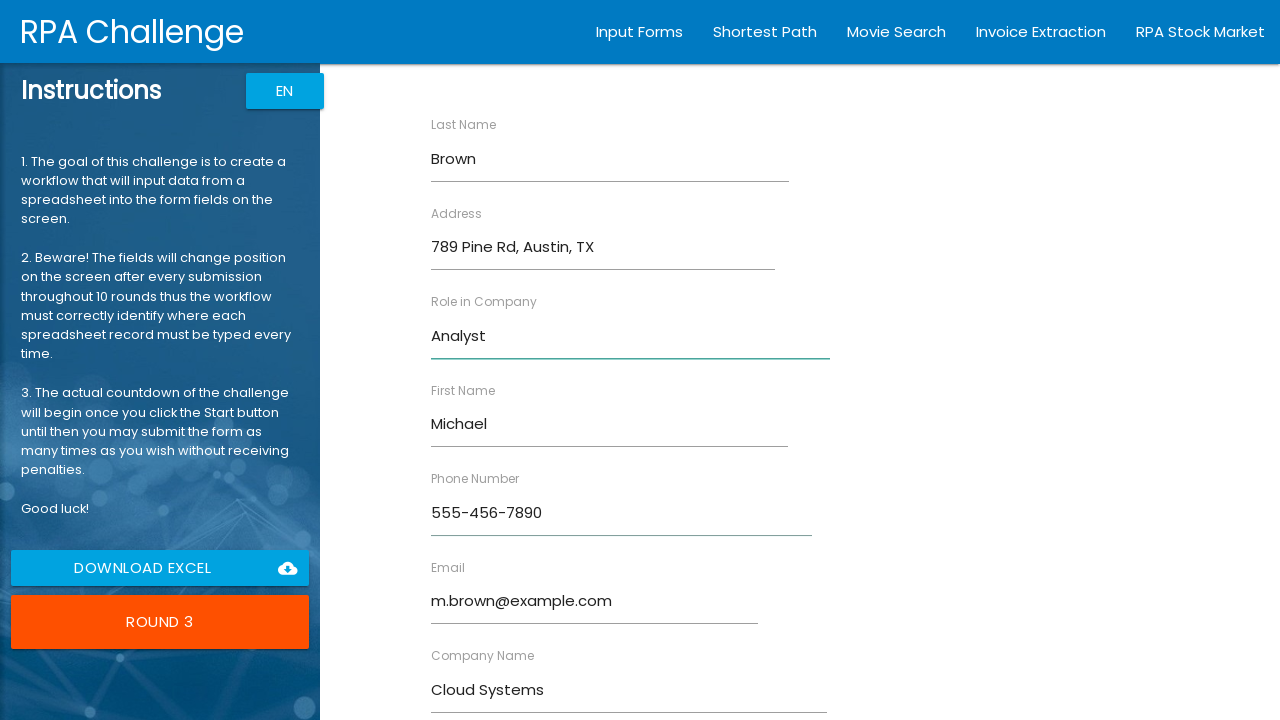

Clicked Submit button to submit form entry for Michael Brown at (478, 688) on input[type='submit']
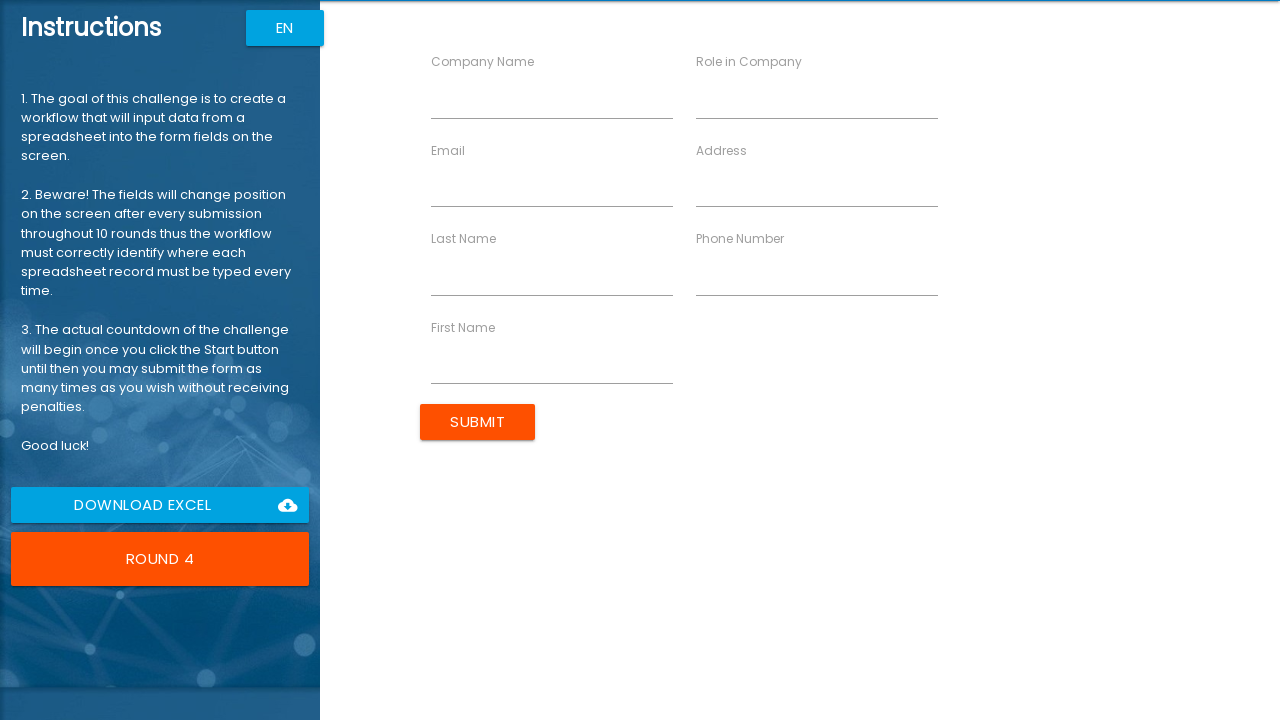

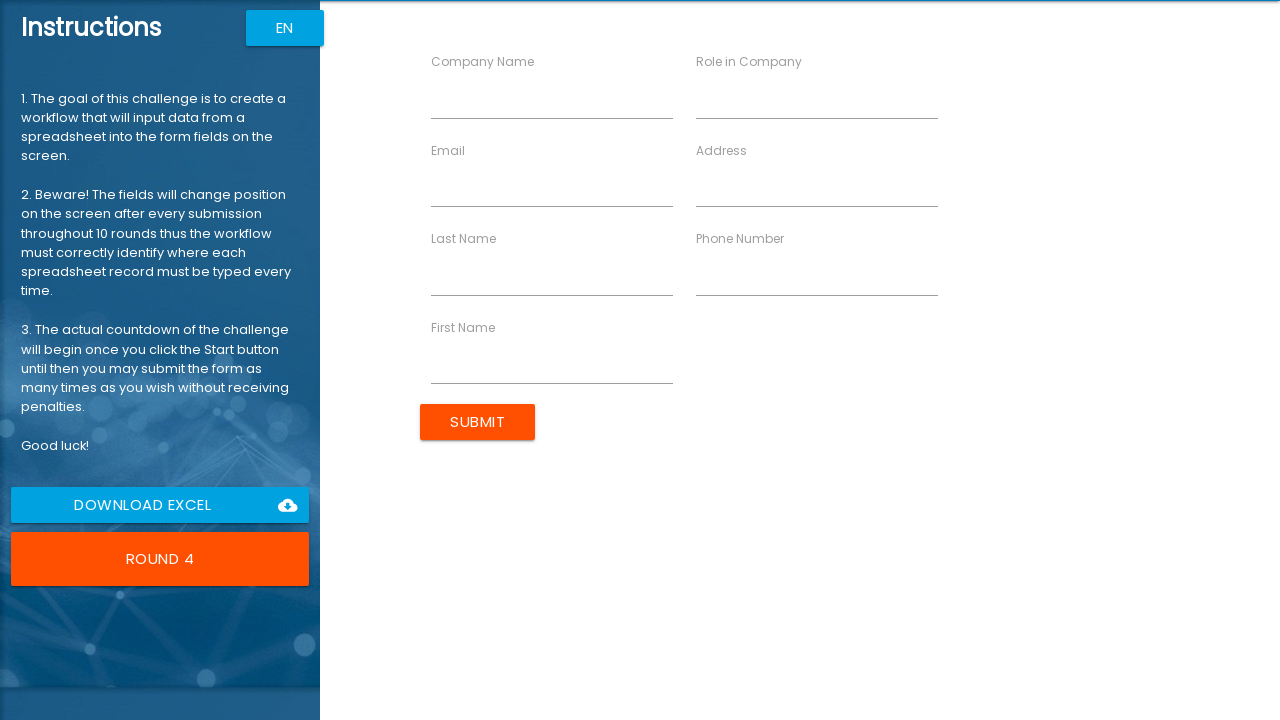